Tests a form with dynamic attributes by filling username and password fields and submitting the form to verify the confirmation message

Starting URL: https://v1.training-support.net/selenium/dynamic-attributes

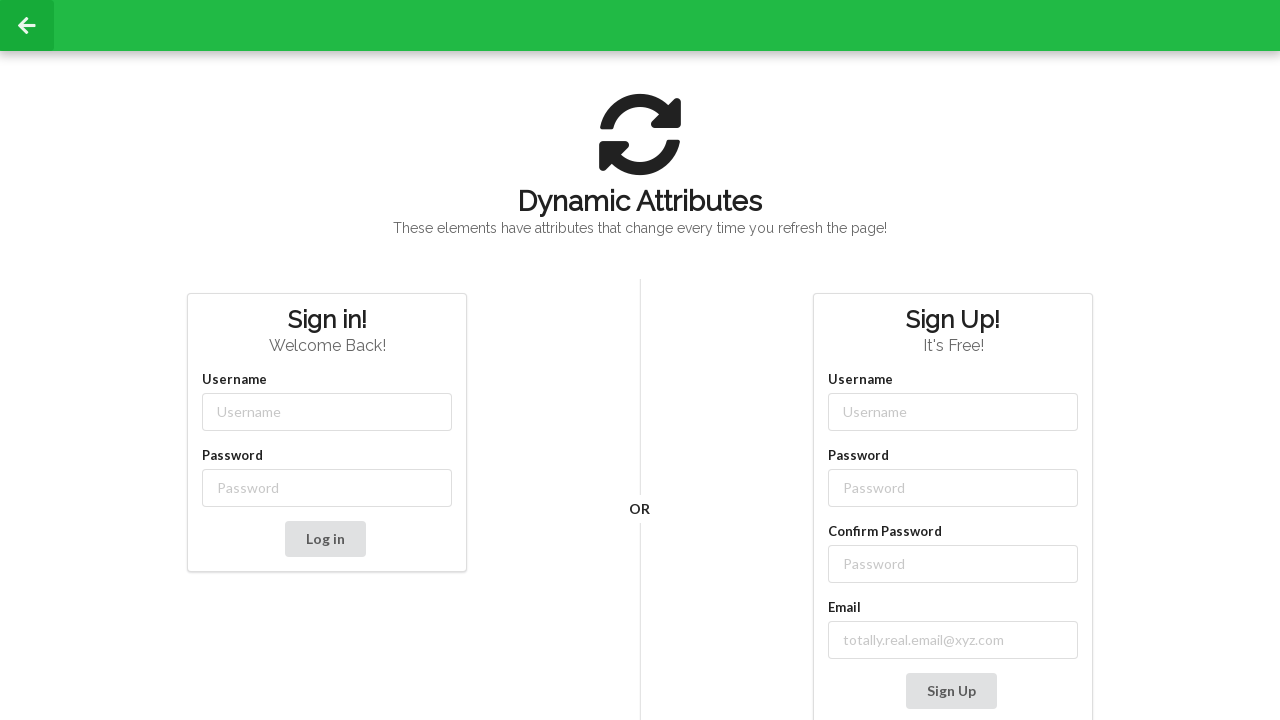

Filled username field with 'admin' using dynamic attribute selector on xpath=//input[starts-with(@class, 'username-')]
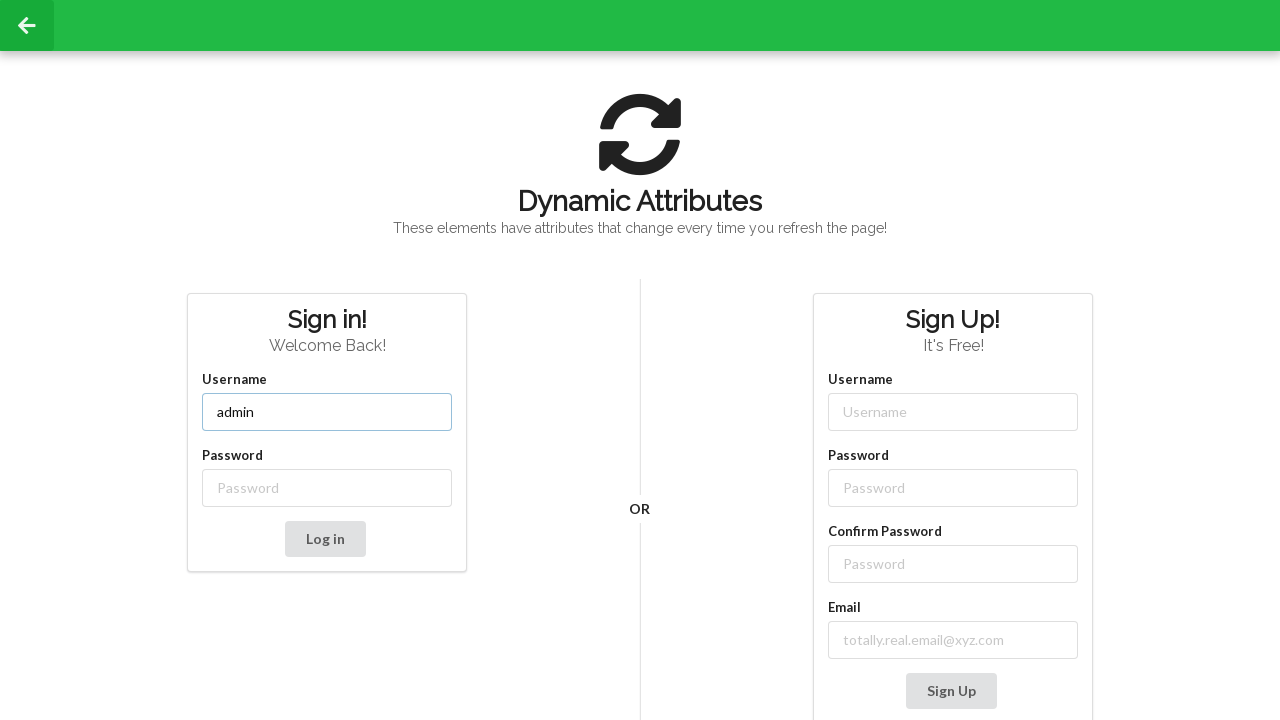

Filled password field with 'password' using dynamic attribute selector on xpath=//input[starts-with(@class, 'password-')]
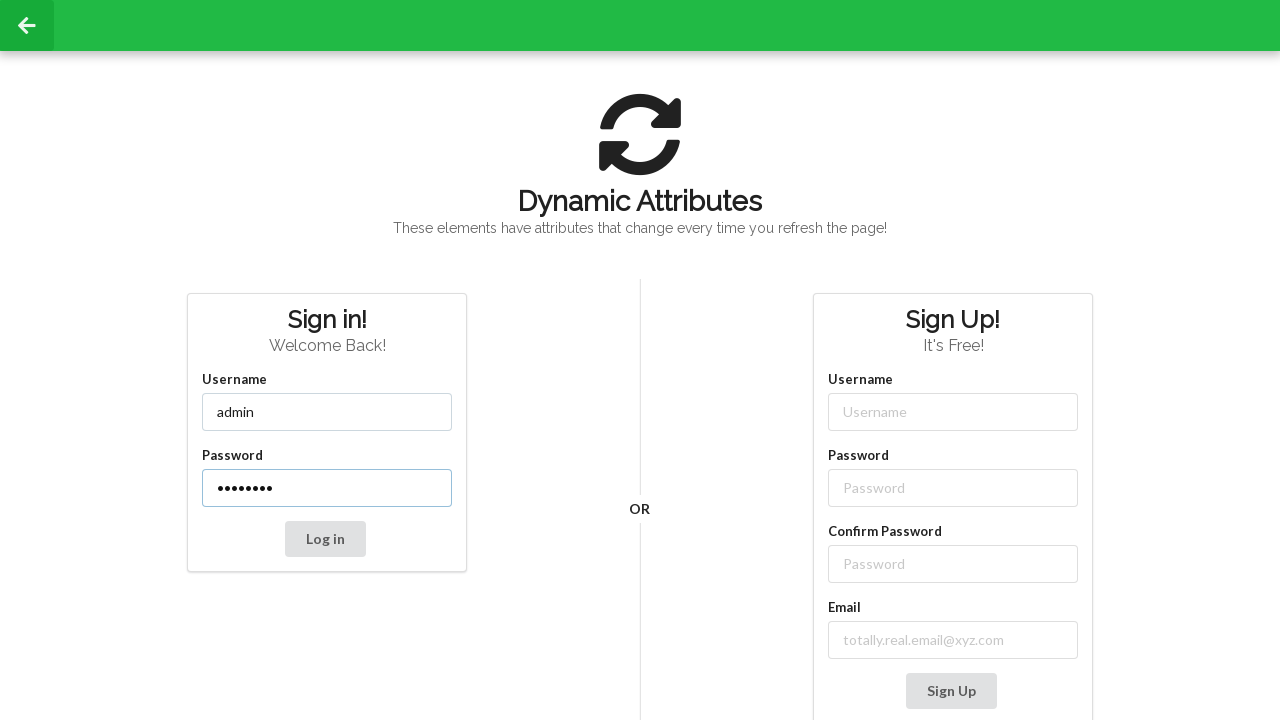

Clicked submit button to submit the form at (325, 539) on xpath=//button[@type='submit']
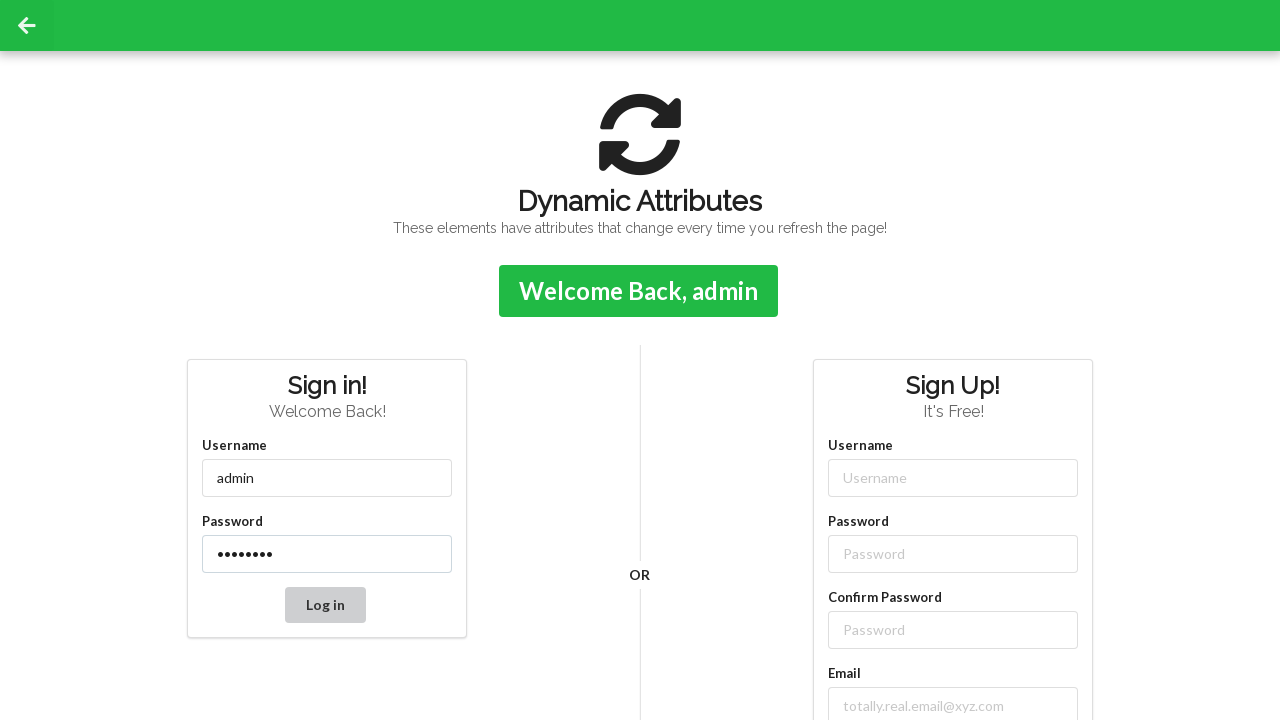

Confirmation message appeared on the page
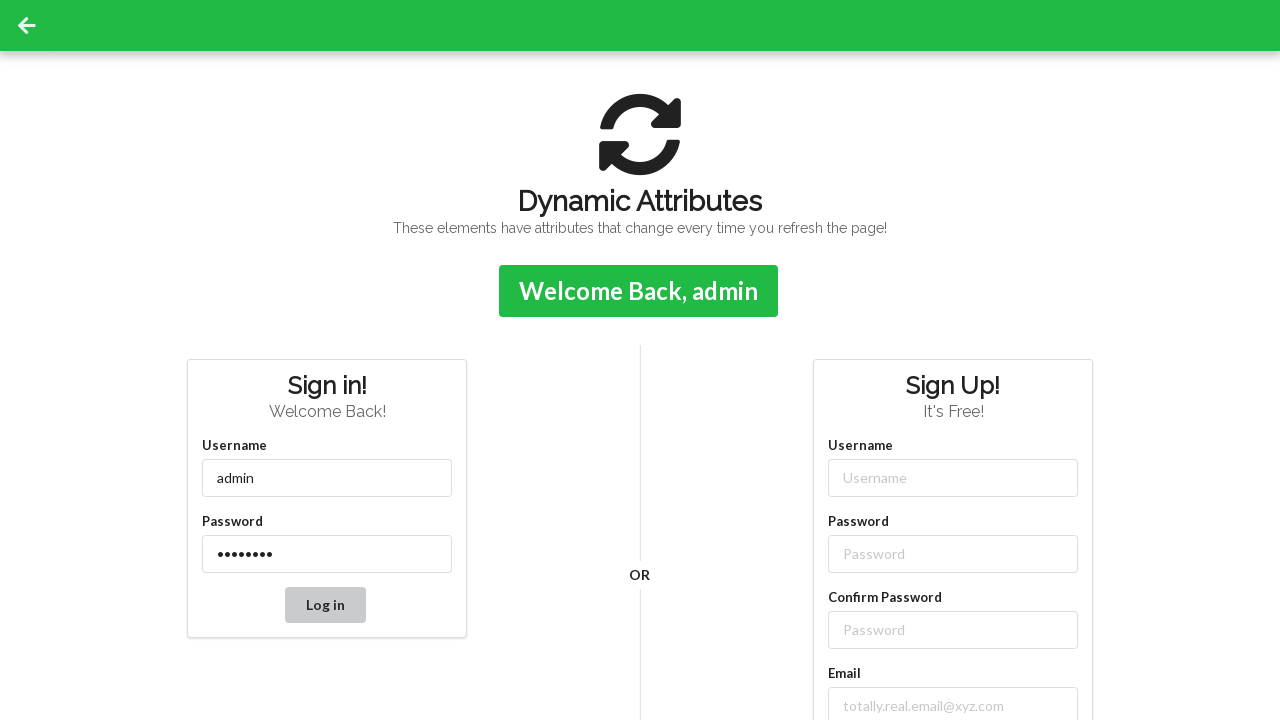

Retrieved confirmation message: Welcome Back, admin
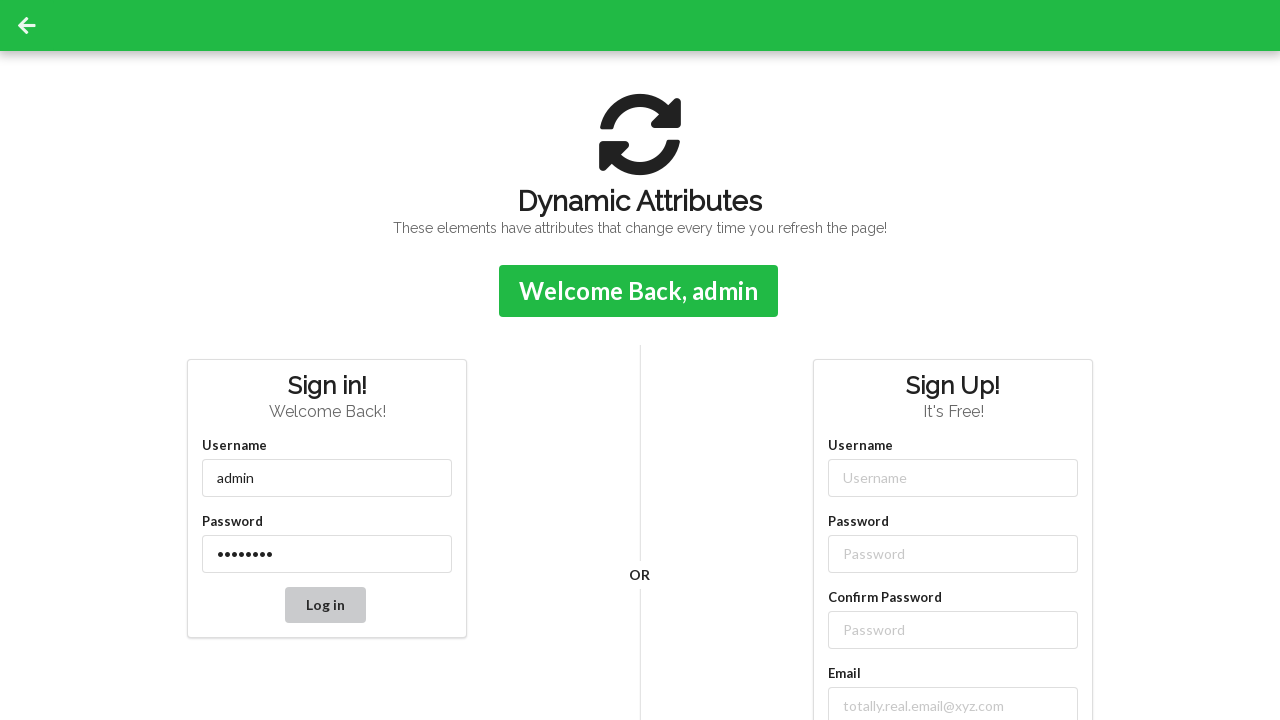

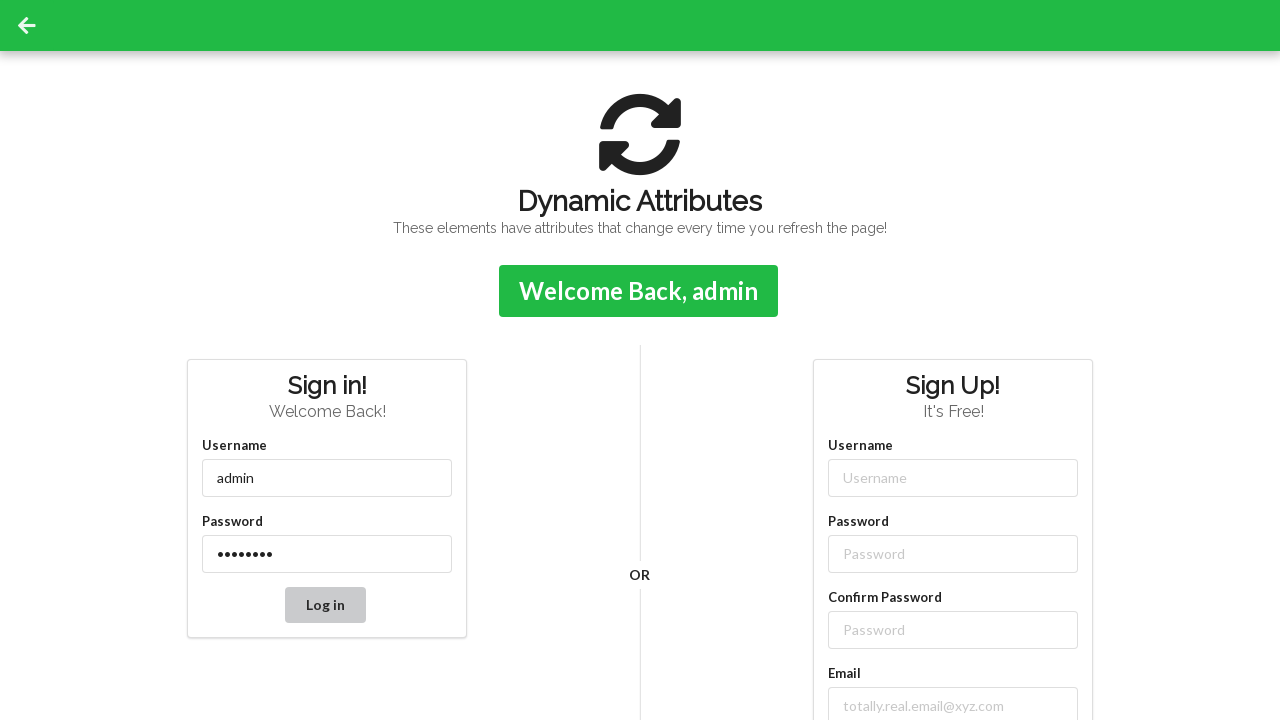